Waits for a price to reach $100, clicks book button, solves a math problem, and submits the answer

Starting URL: http://suninjuly.github.io/explicit_wait2.html

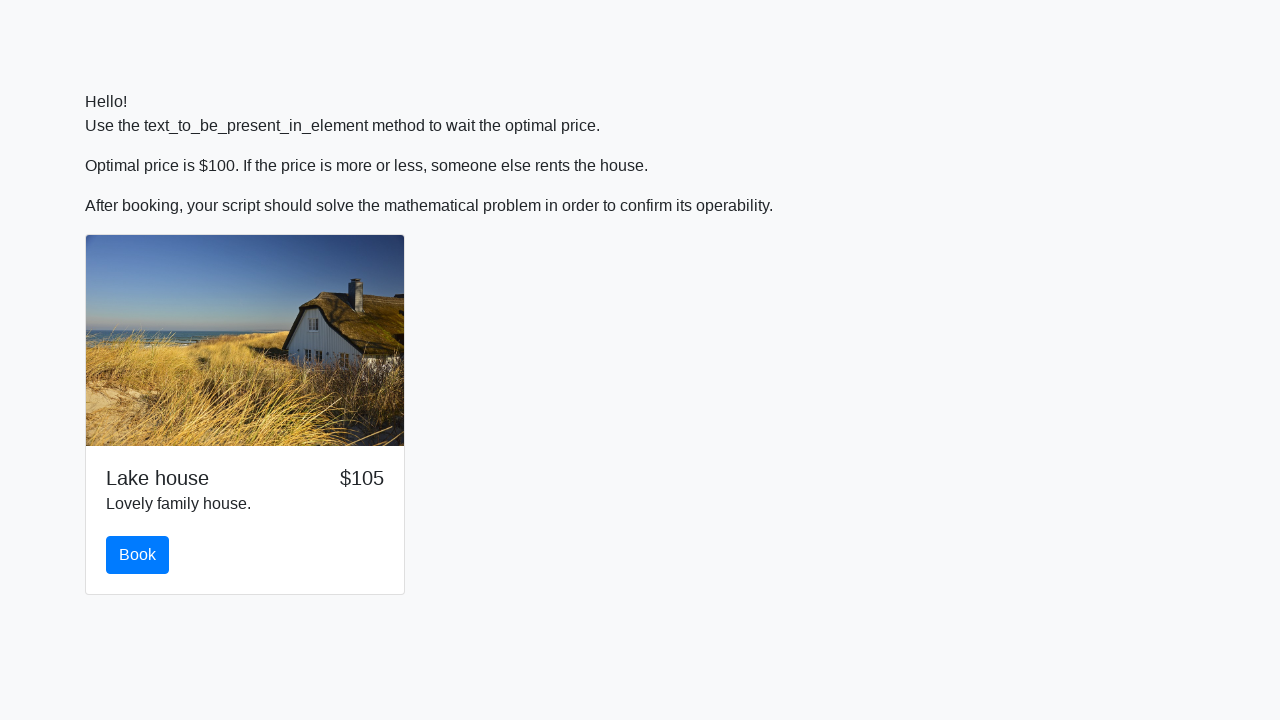

Price reached $100
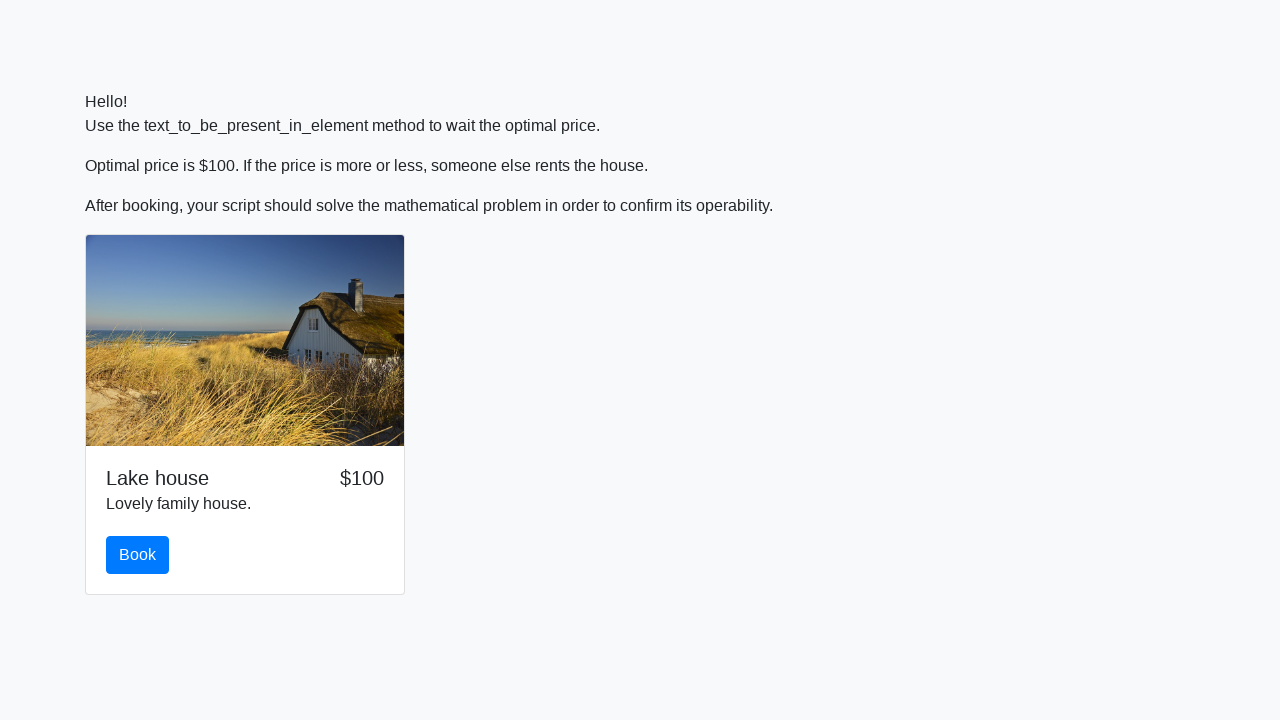

Clicked book button at (138, 555) on #book
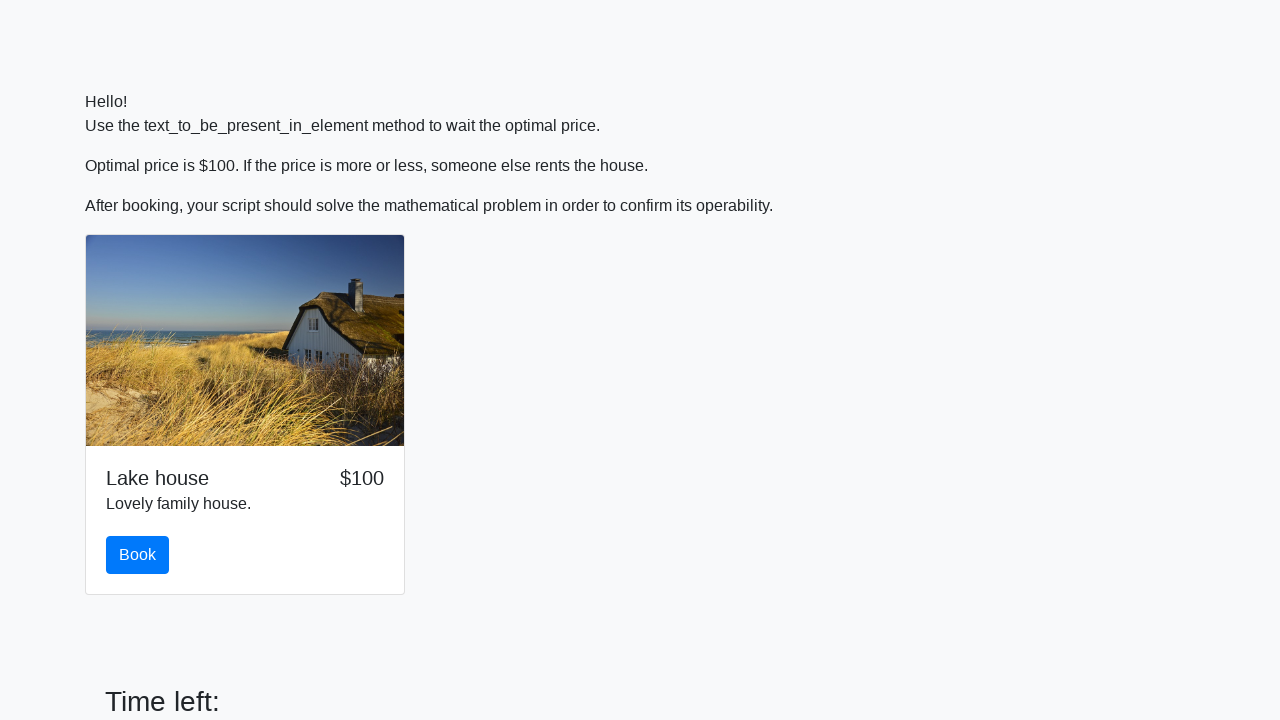

Retrieved x value for calculation: 637
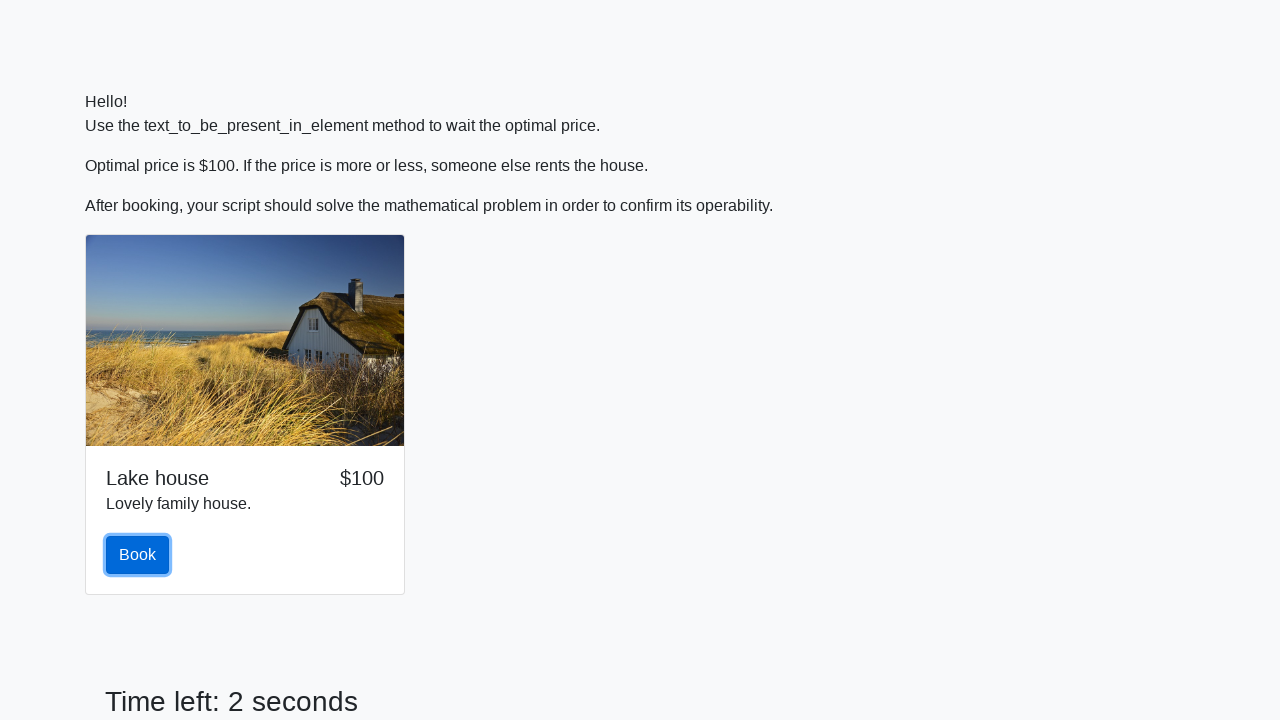

Calculated answer using formula: 2.094420157340681
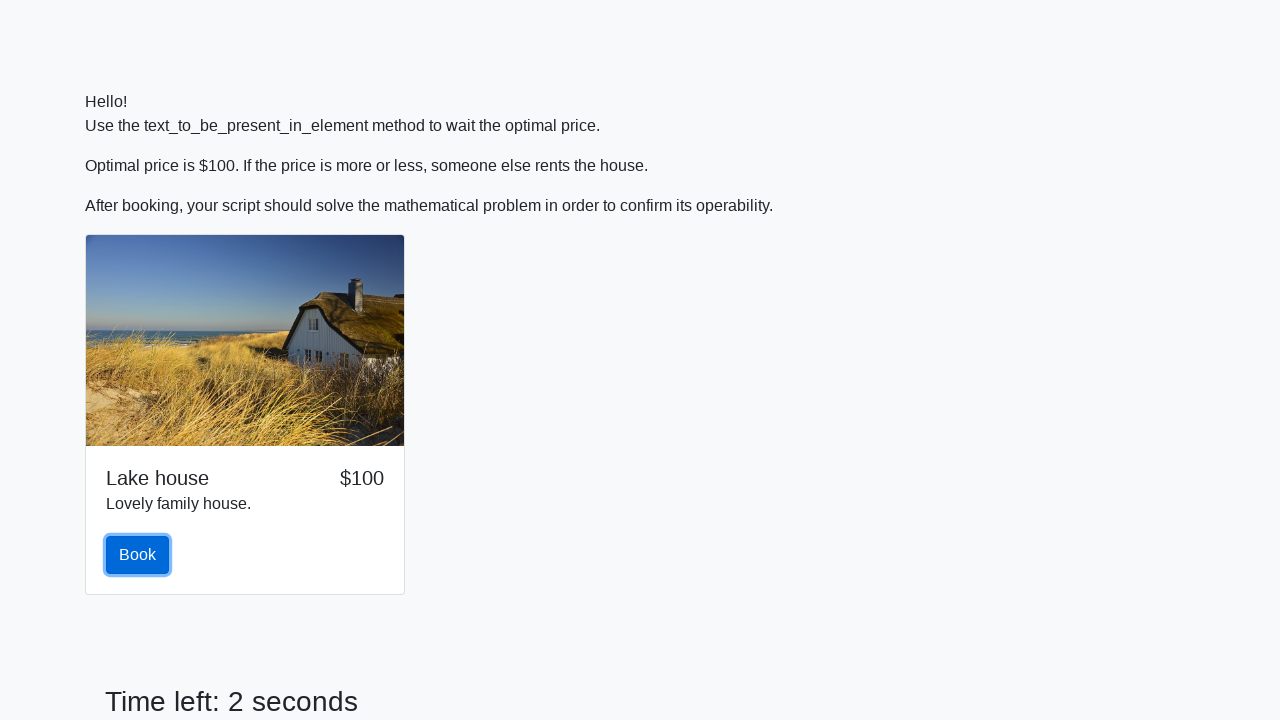

Filled answer field with calculated value on #answer
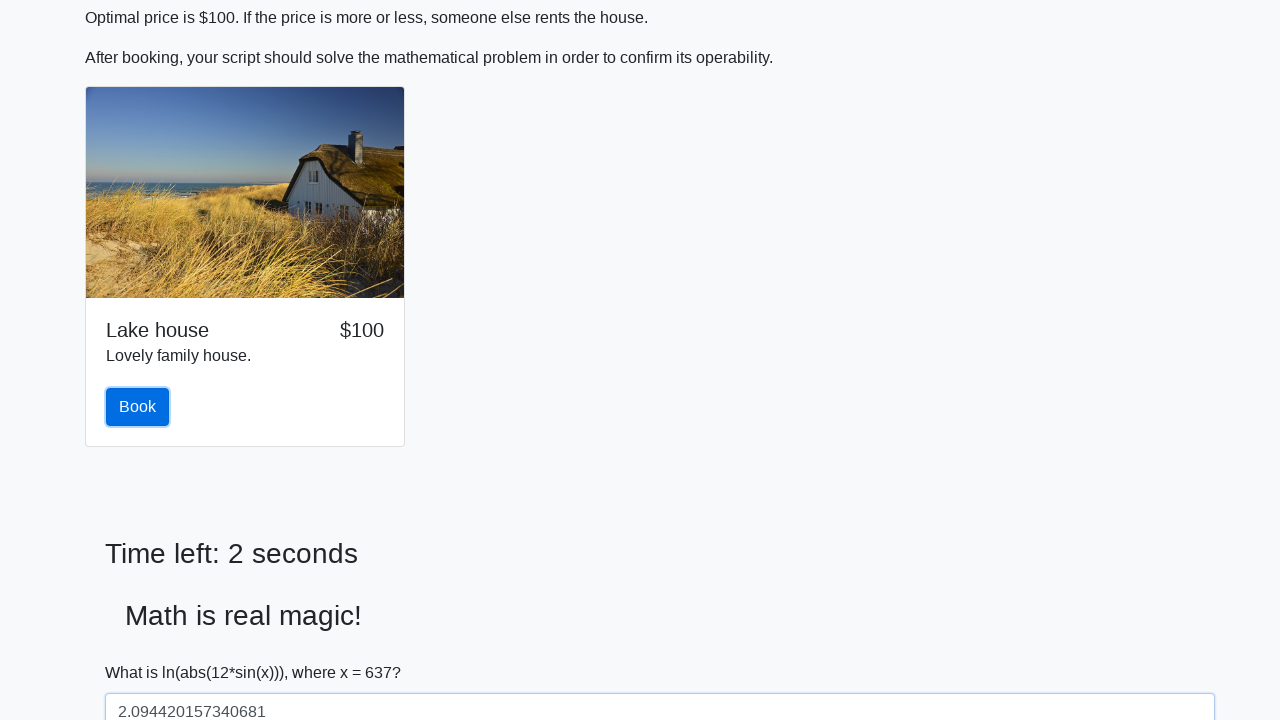

Clicked solve button to submit answer at (143, 651) on #solve
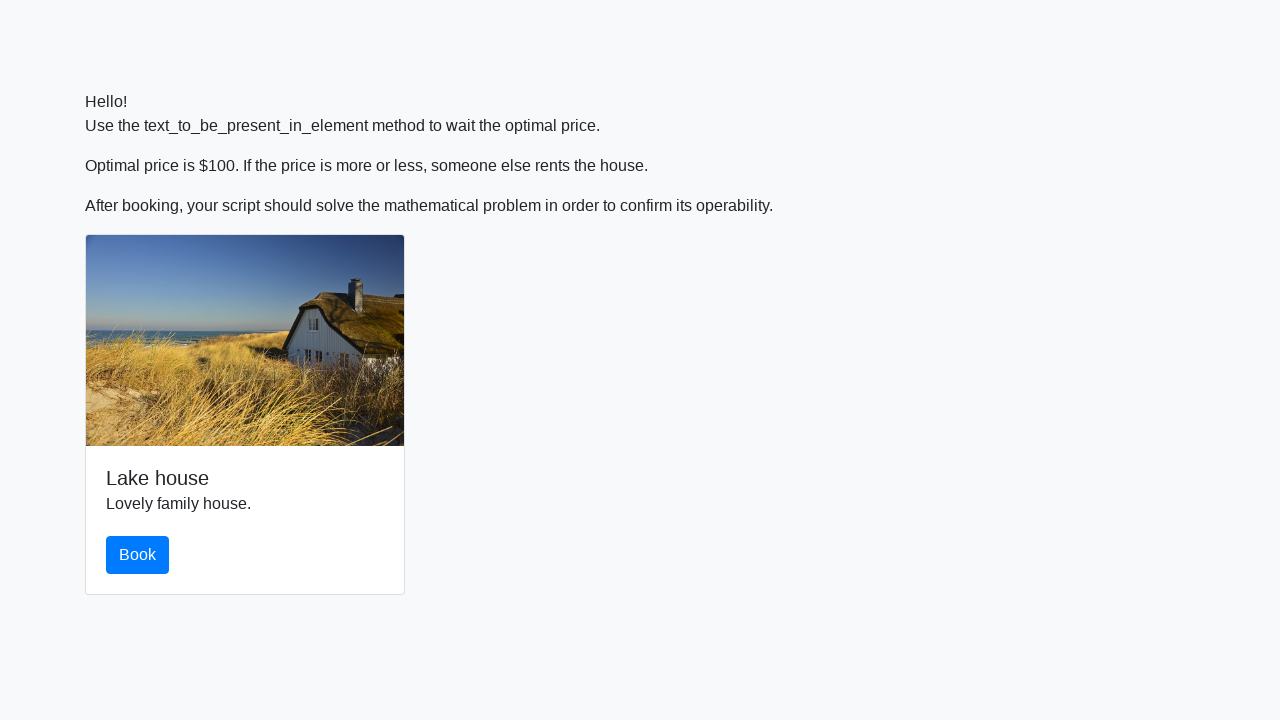

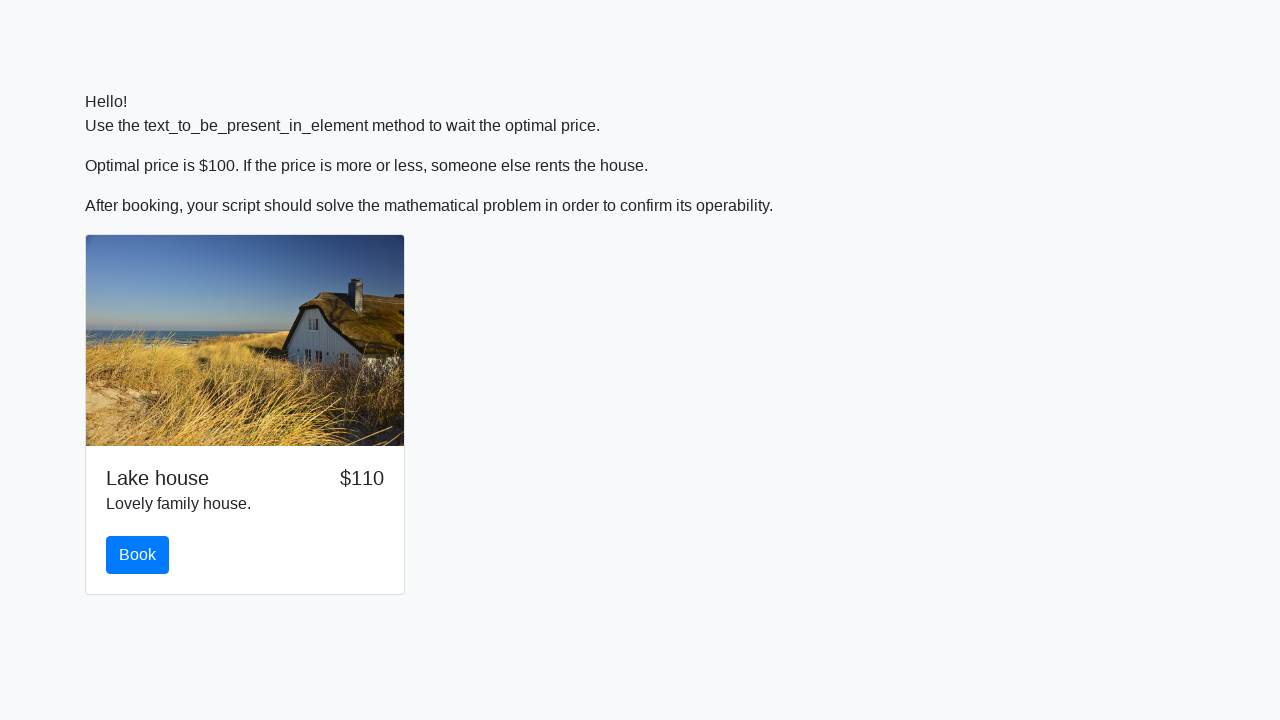